Tests opting out of A/B tests by adding an opt-out cookie on the homepage before navigating to the A/B test page

Starting URL: http://the-internet.herokuapp.com

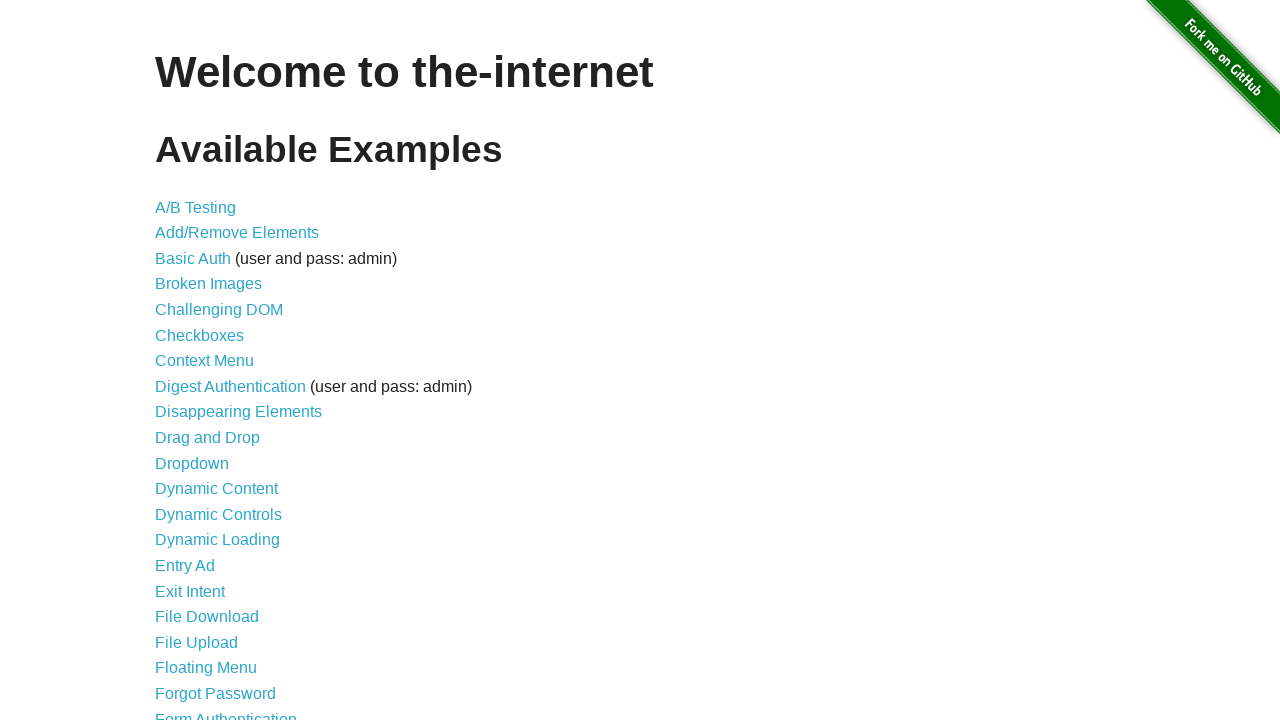

Added optimizelyOptOut cookie set to 'true' on the homepage
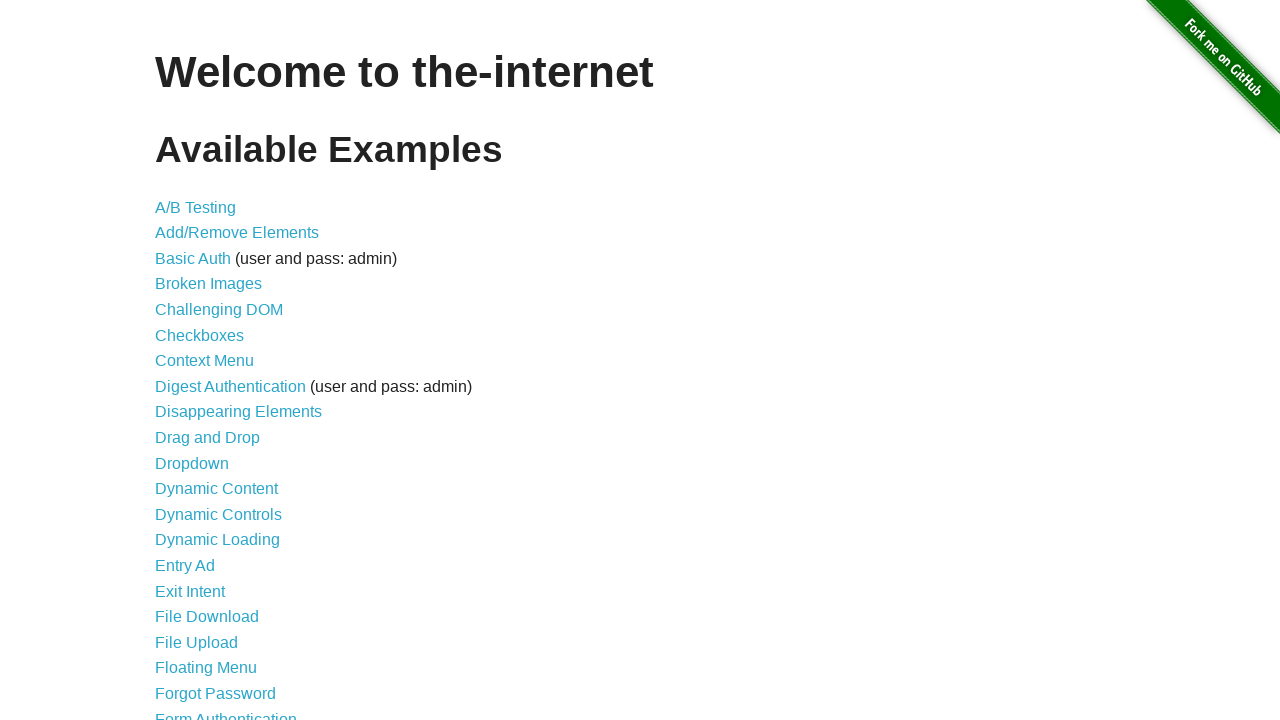

Navigated to the A/B test page
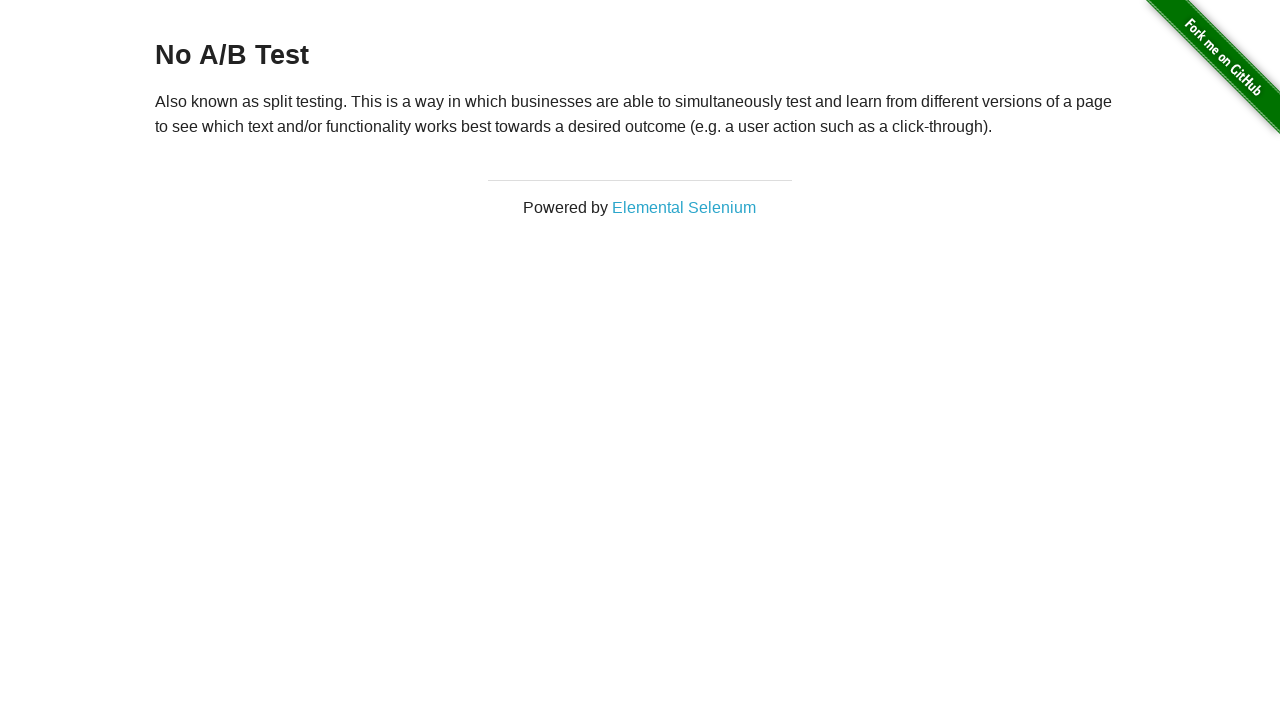

Retrieved heading text from the page
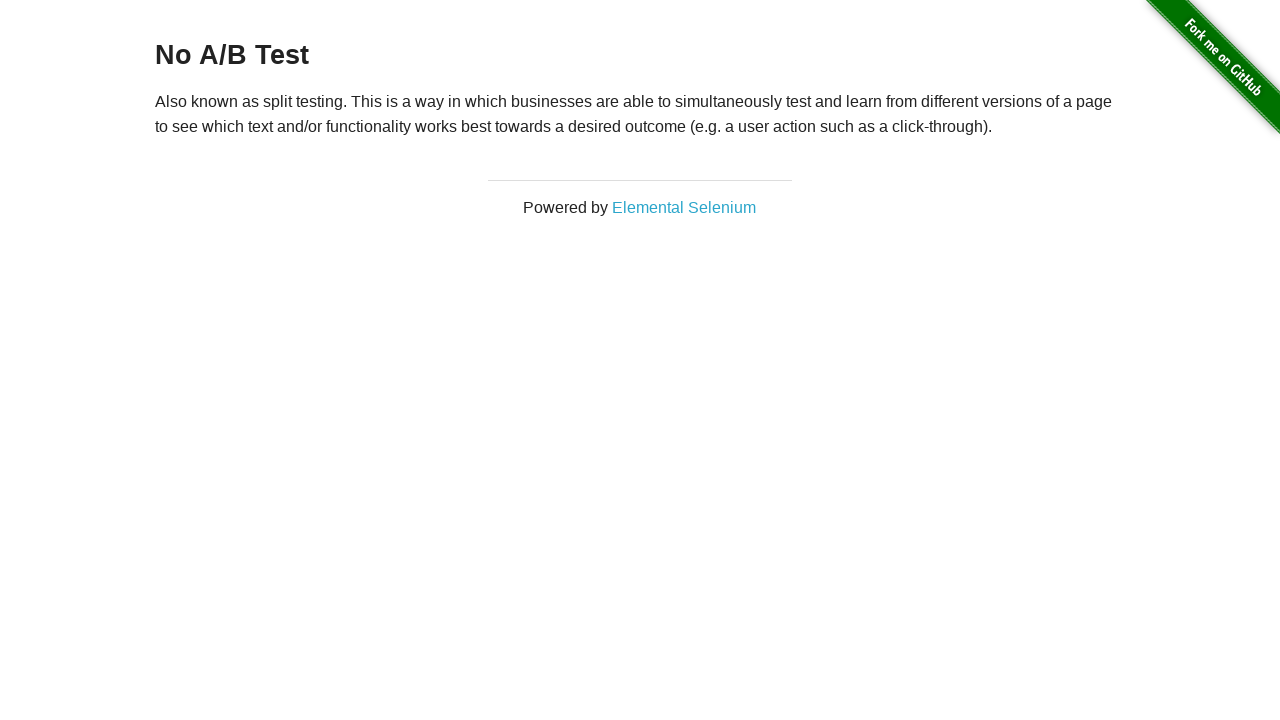

Verified that heading shows 'No A/B Test', confirming opt-out cookie is working
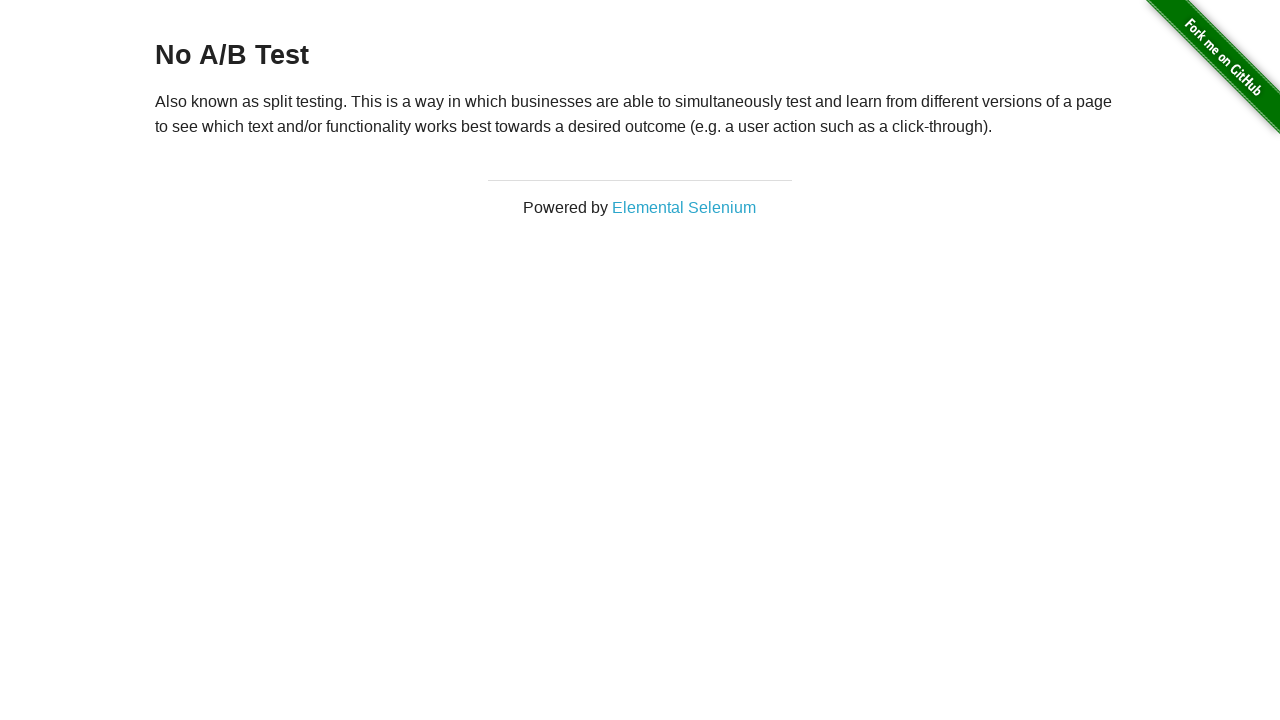

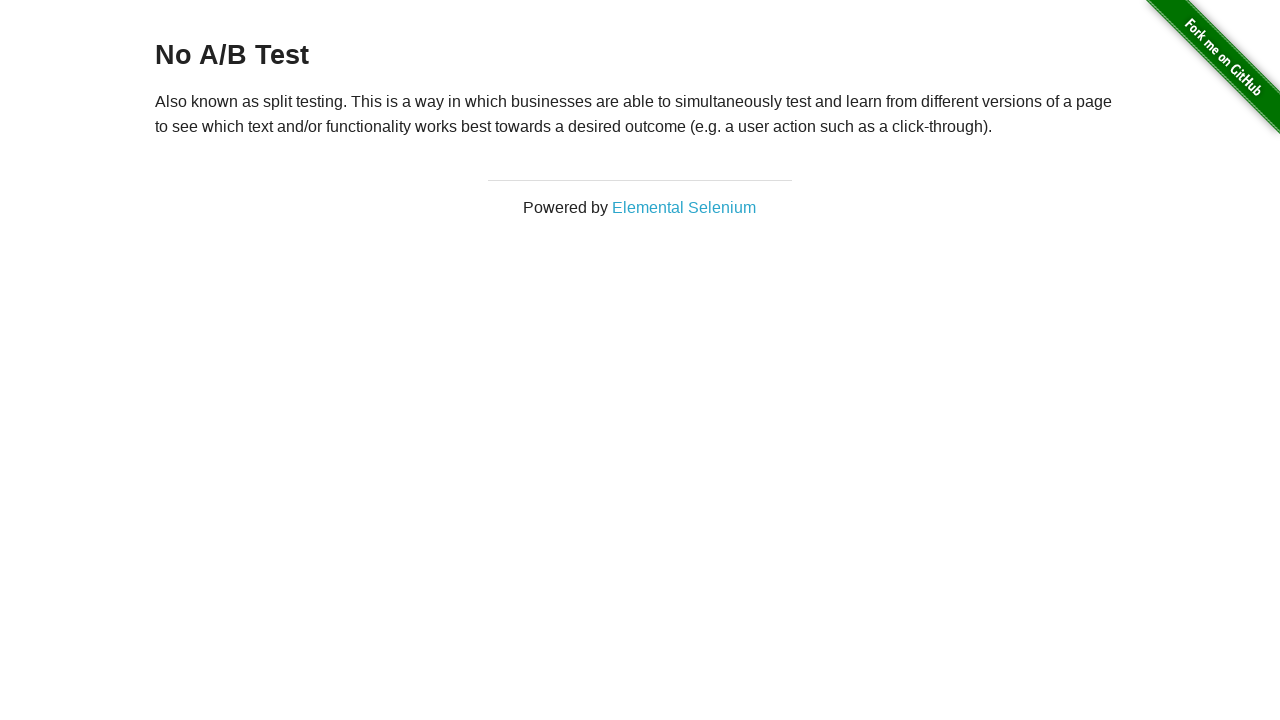